Tests mortgage payoff calculator by entering loan amount and remaining years, then selecting a different payoff option radio button

Starting URL: https://www.calculator.net/mortgage-payoff-calculator.html

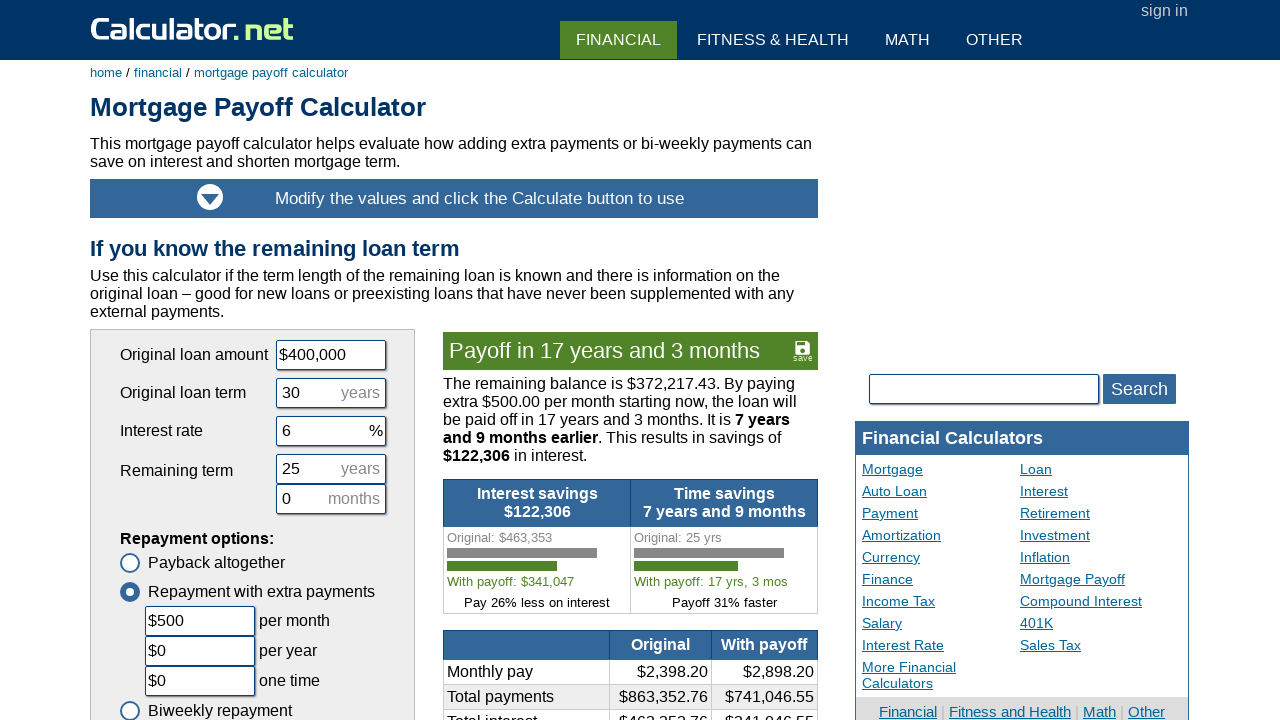

Cleared loan amount field on #cloanamount
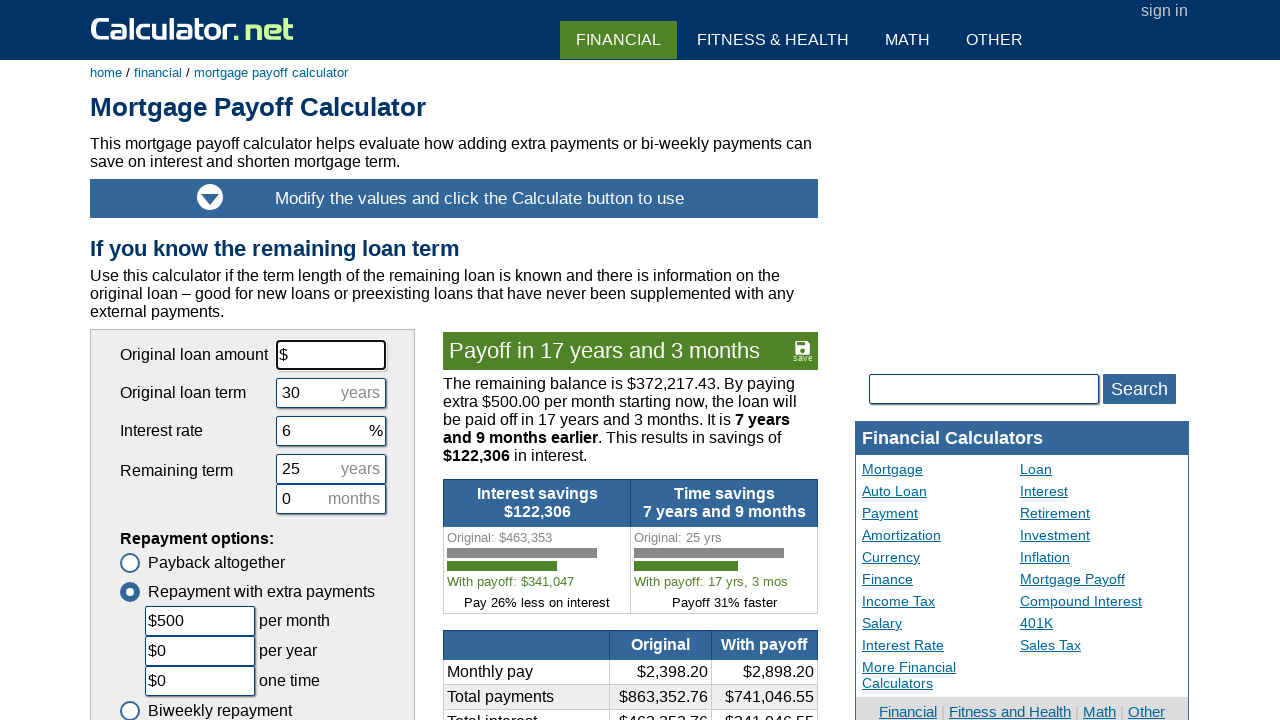

Filled loan amount field with 35000 on #cloanamount
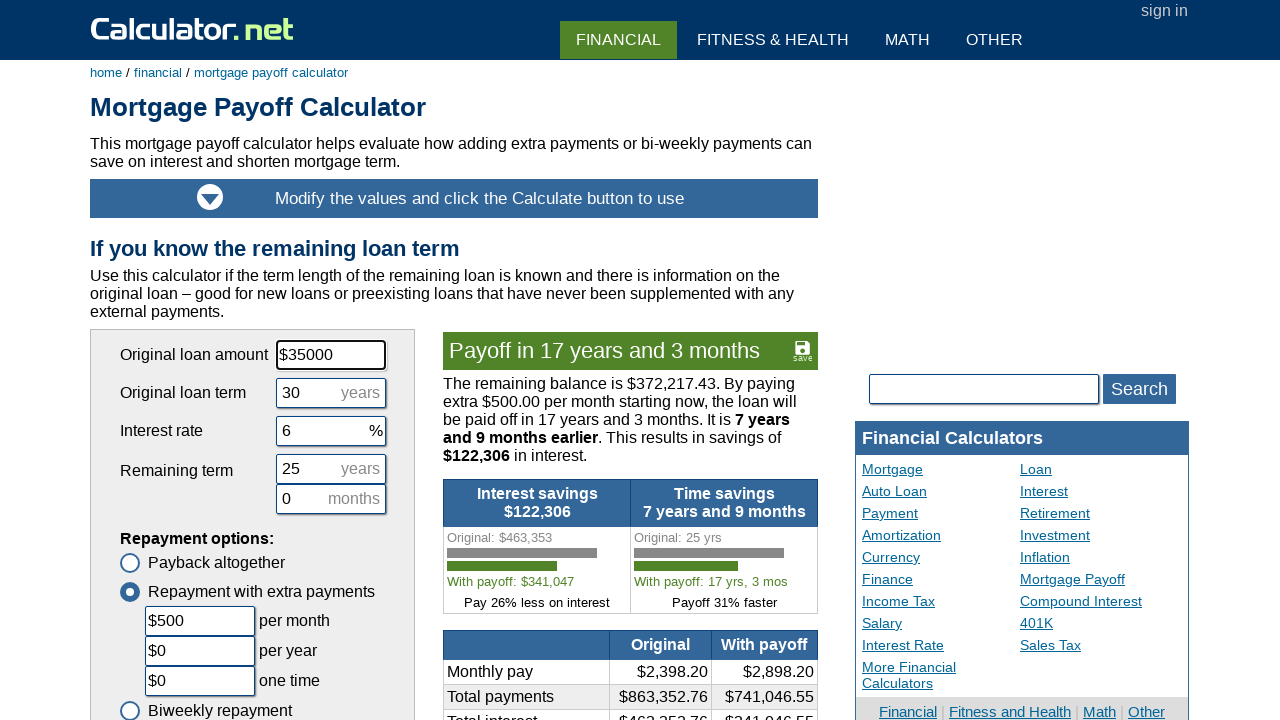

Cleared remaining years field on #cremainingyear
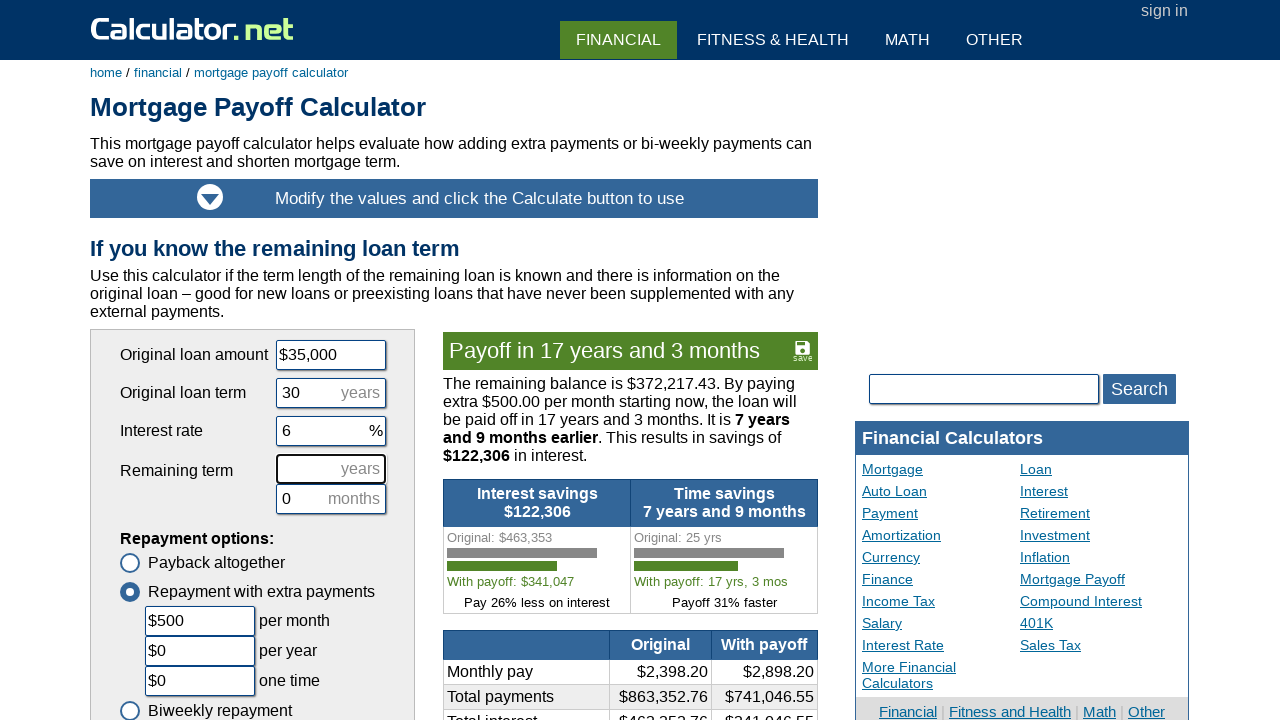

Filled remaining years field with 6 on #cremainingyear
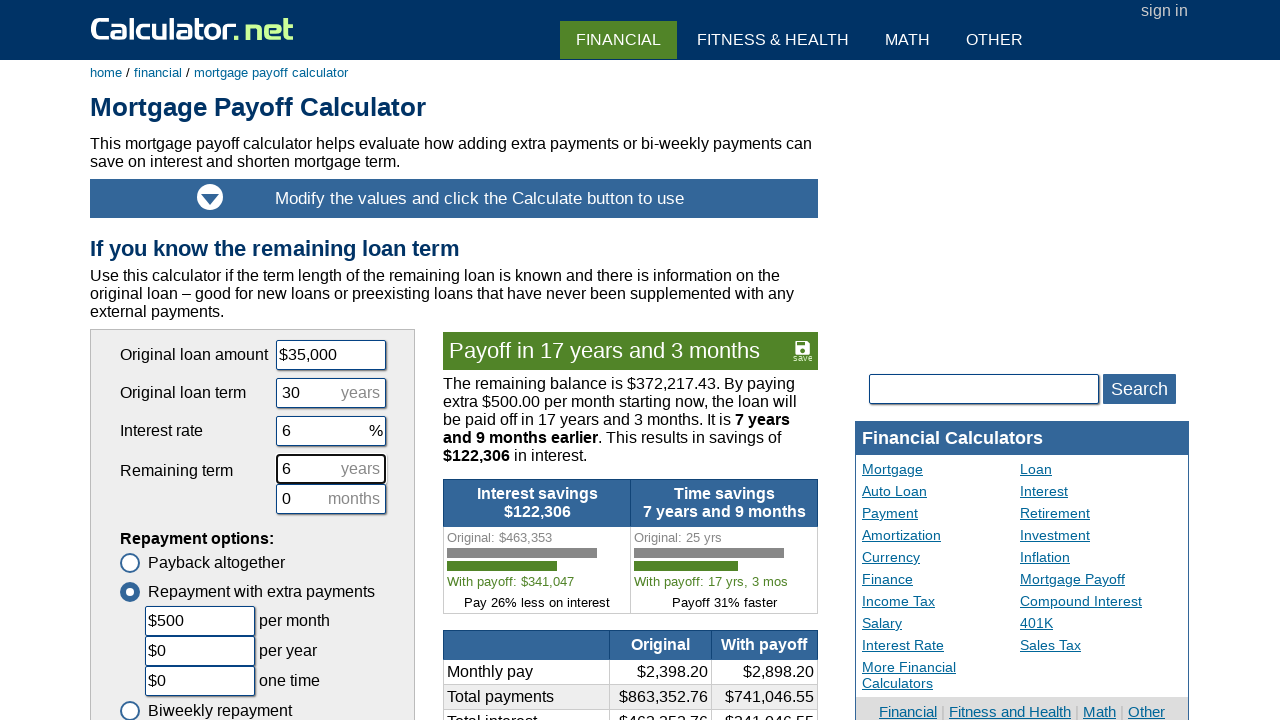

Clicked 'Payback altogether' radio button at (202, 563) on text=Payback altogether
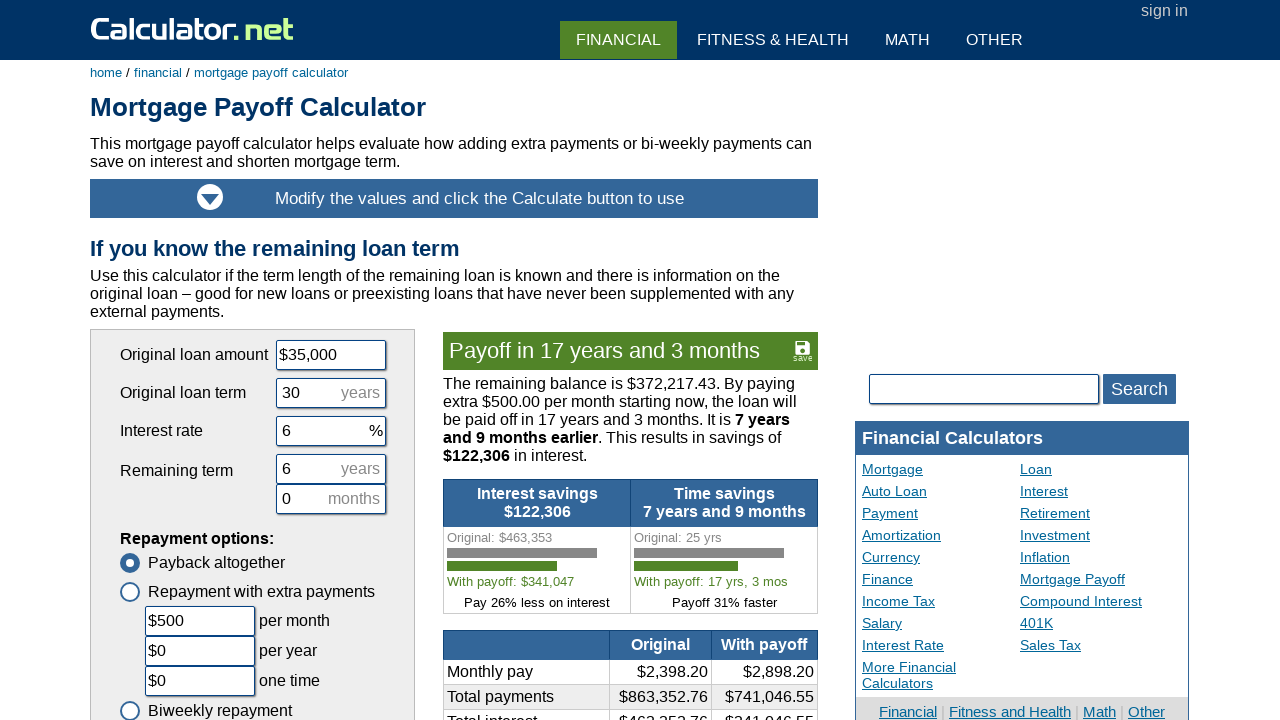

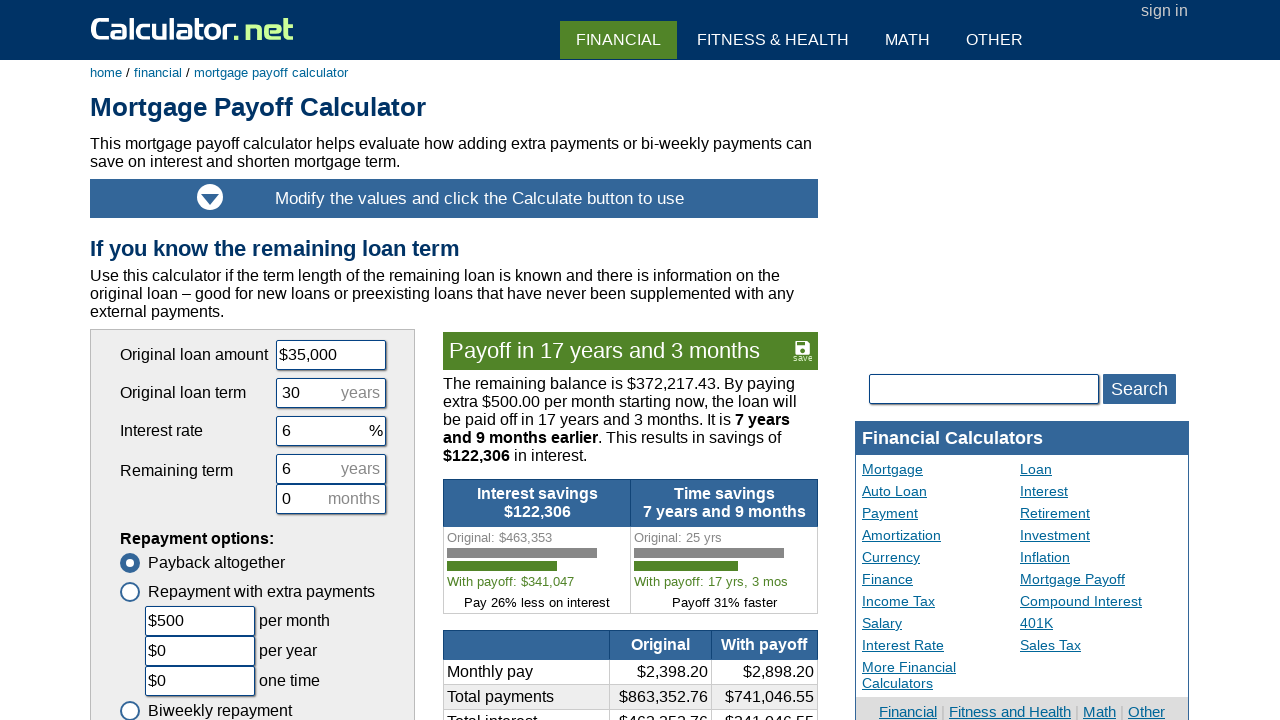